Tests datepicker functionality by entering a date value into the datepicker input field

Starting URL: https://formy-project.herokuapp.com/datepicker

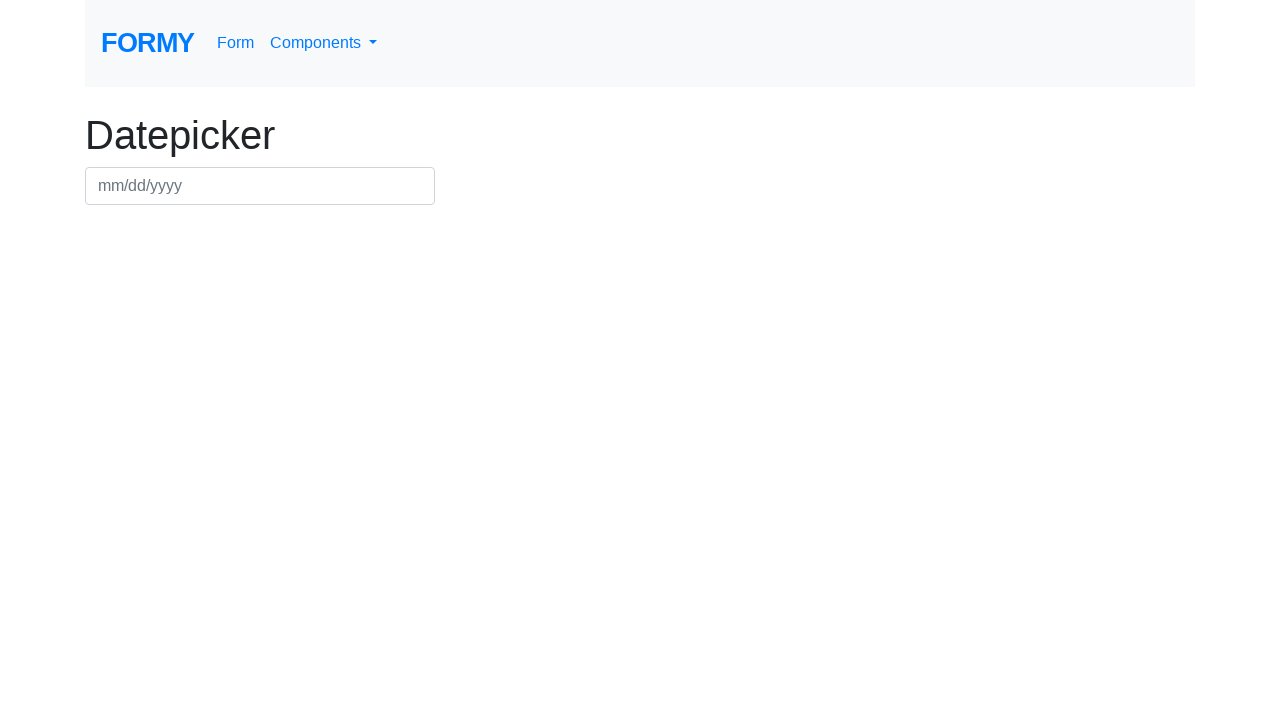

Filled datepicker input field with date 11/24/2023 on #datepicker
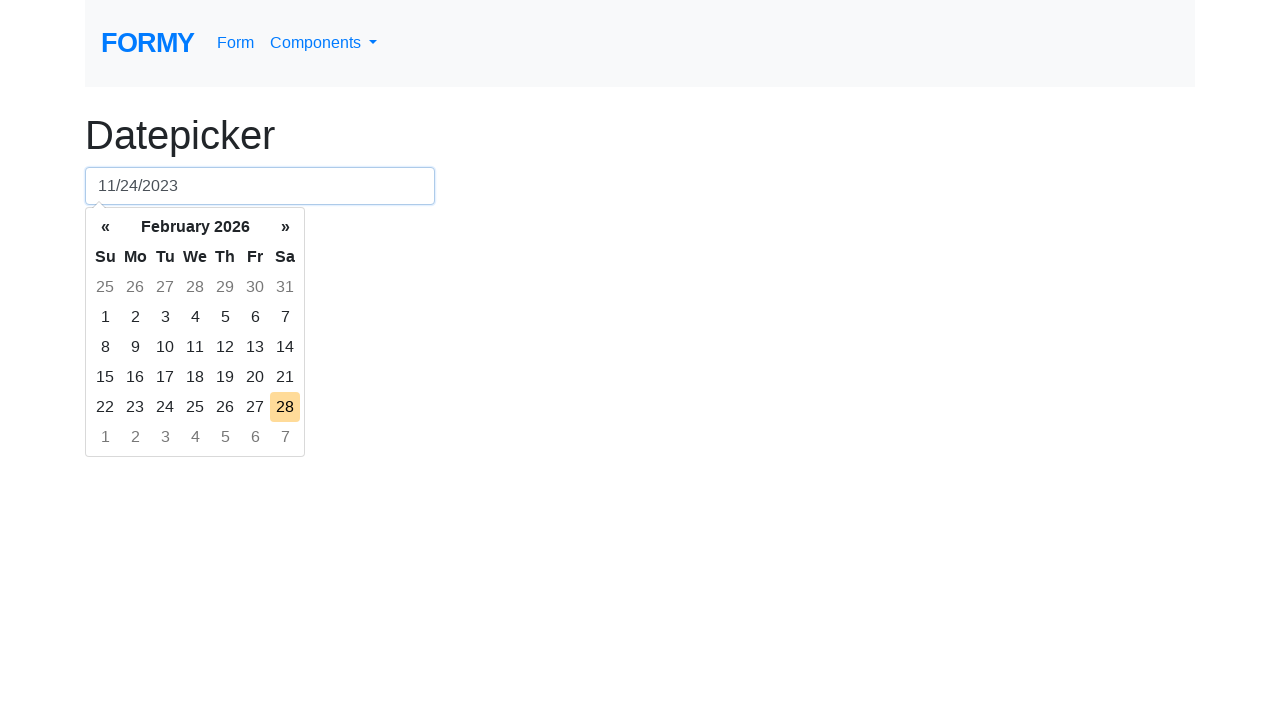

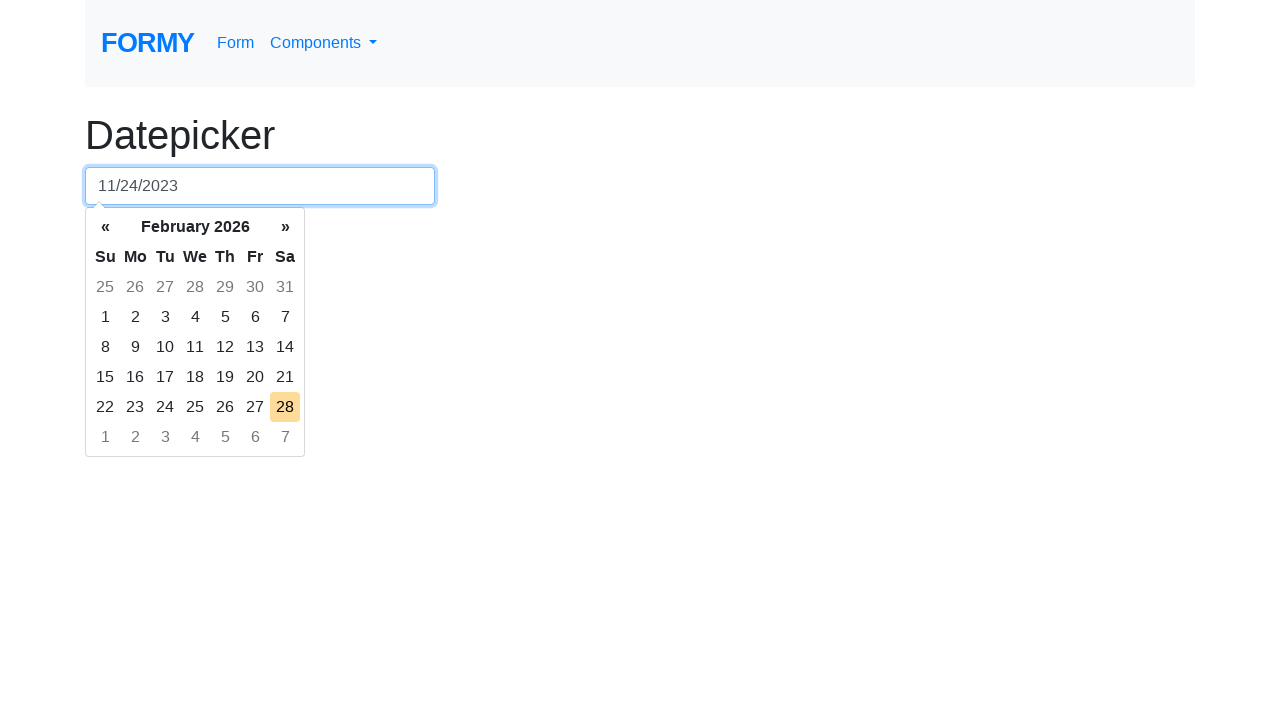